Tests drag and drop functionality by dragging an element to two different drop zones using click-and-hold and drag-and-drop actions

Starting URL: https://testpages.herokuapp.com/styled/drag-drop-javascript.html

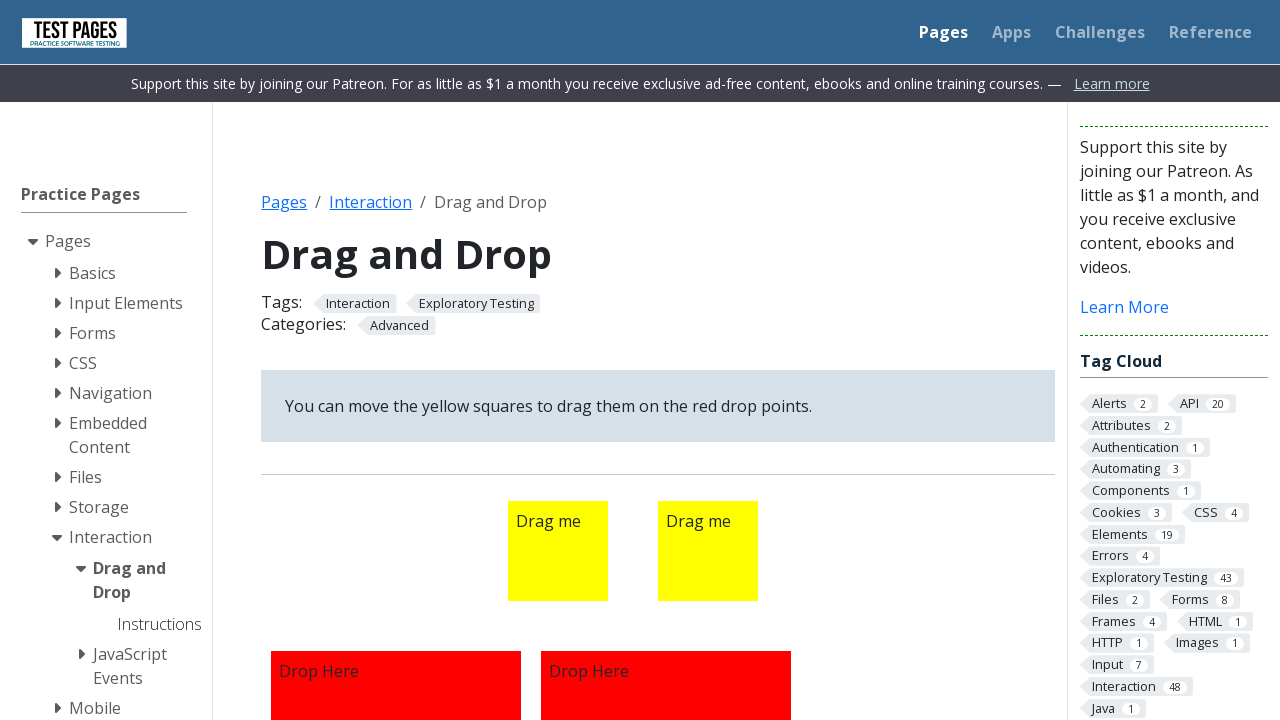

Located the draggable element 'Drag me'
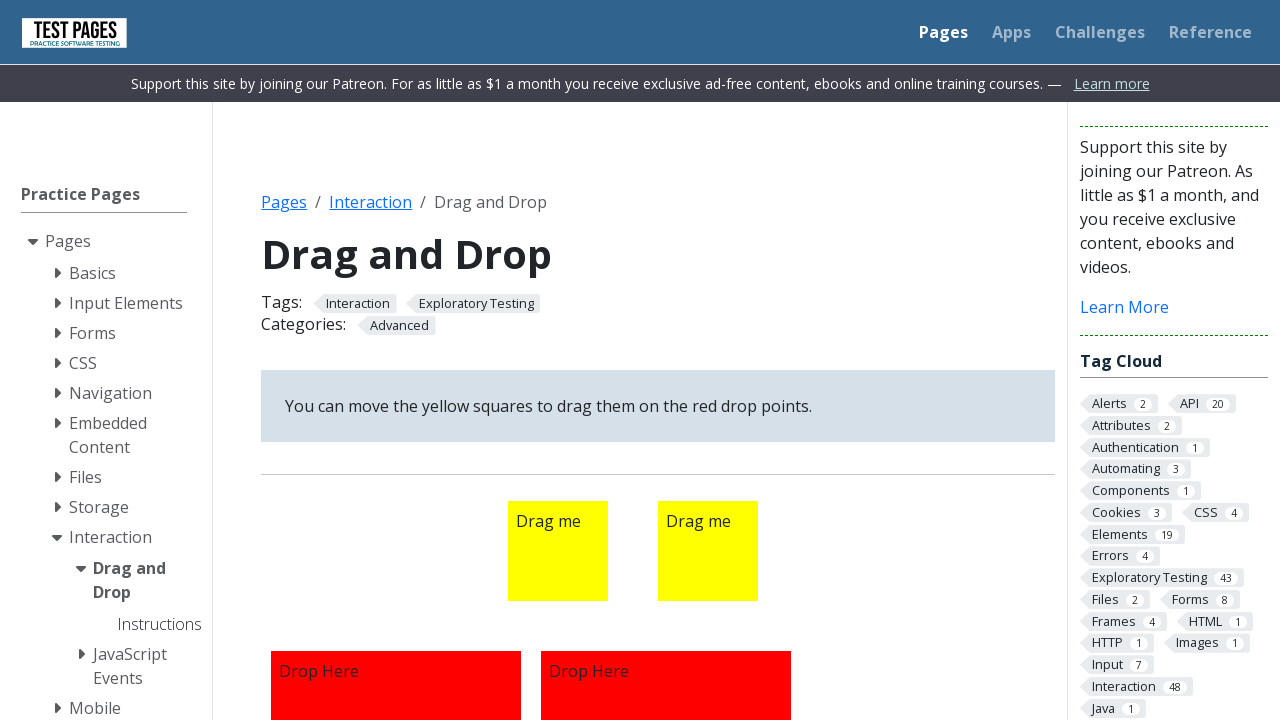

Located the first drop zone (droppable1)
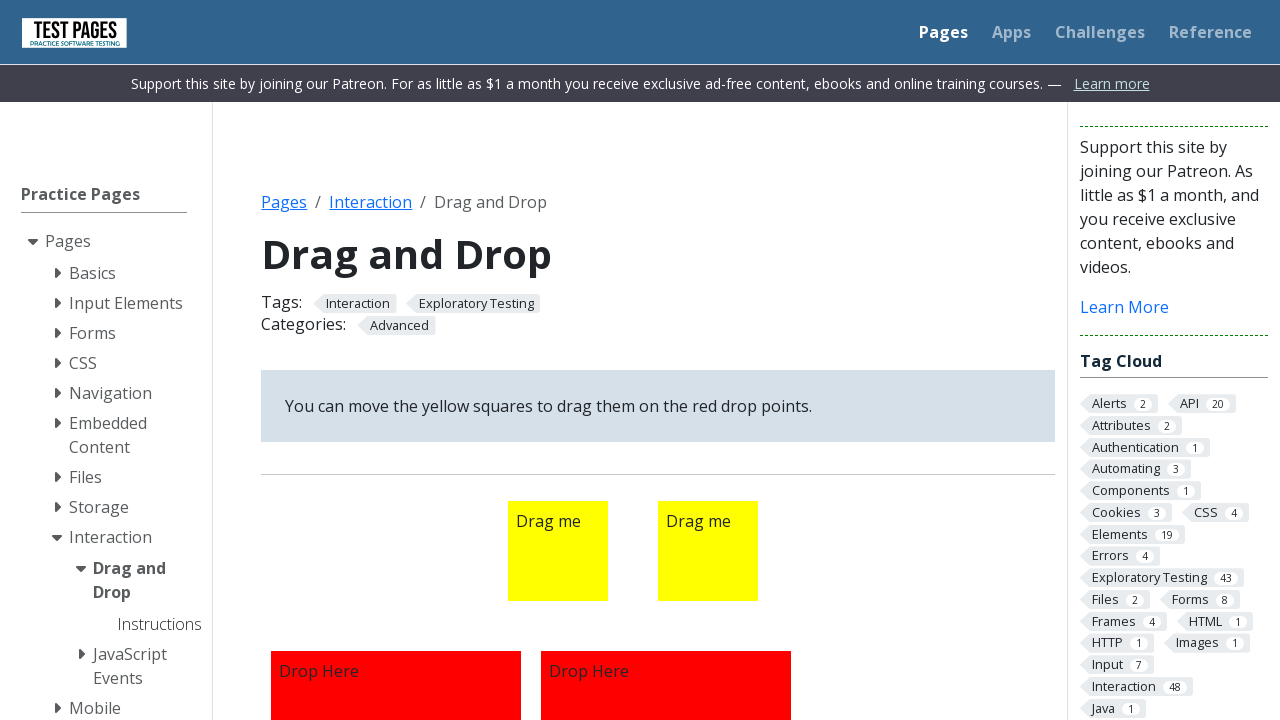

Located the second drop zone (droppable2)
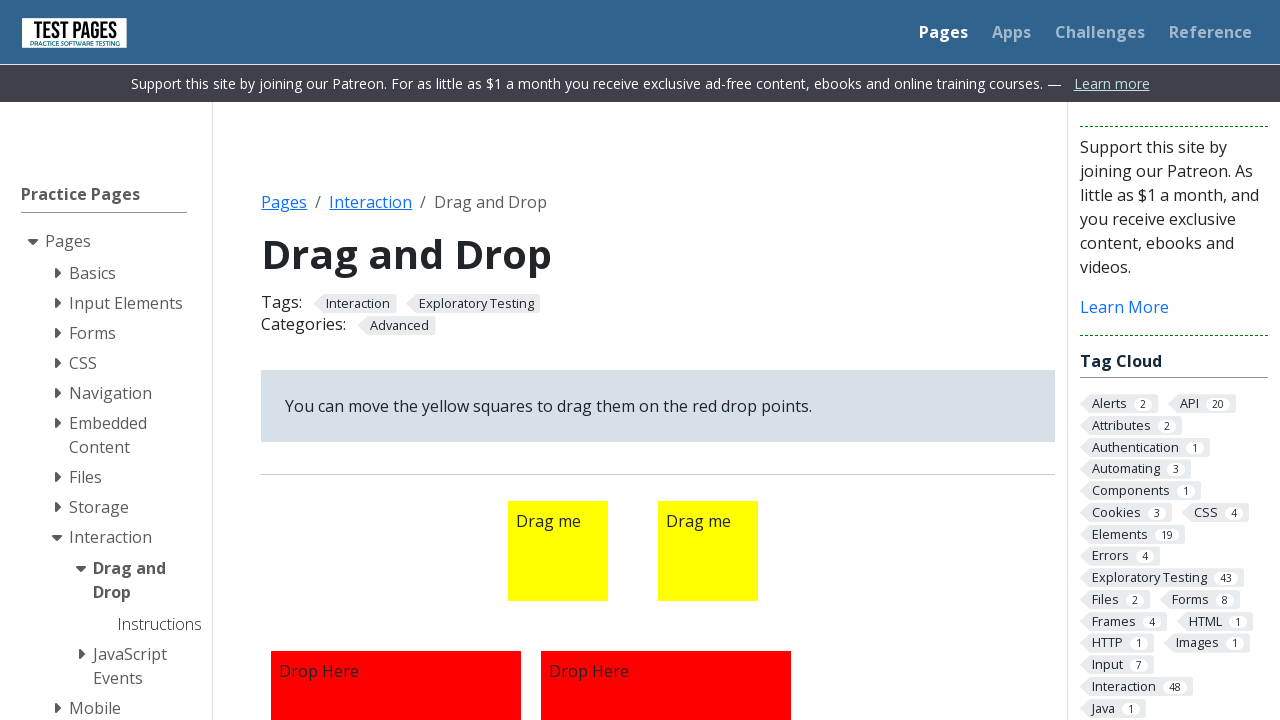

Hovered over the draggable element at (558, 520) on xpath=//p[contains(.,'Drag me')] >> nth=0
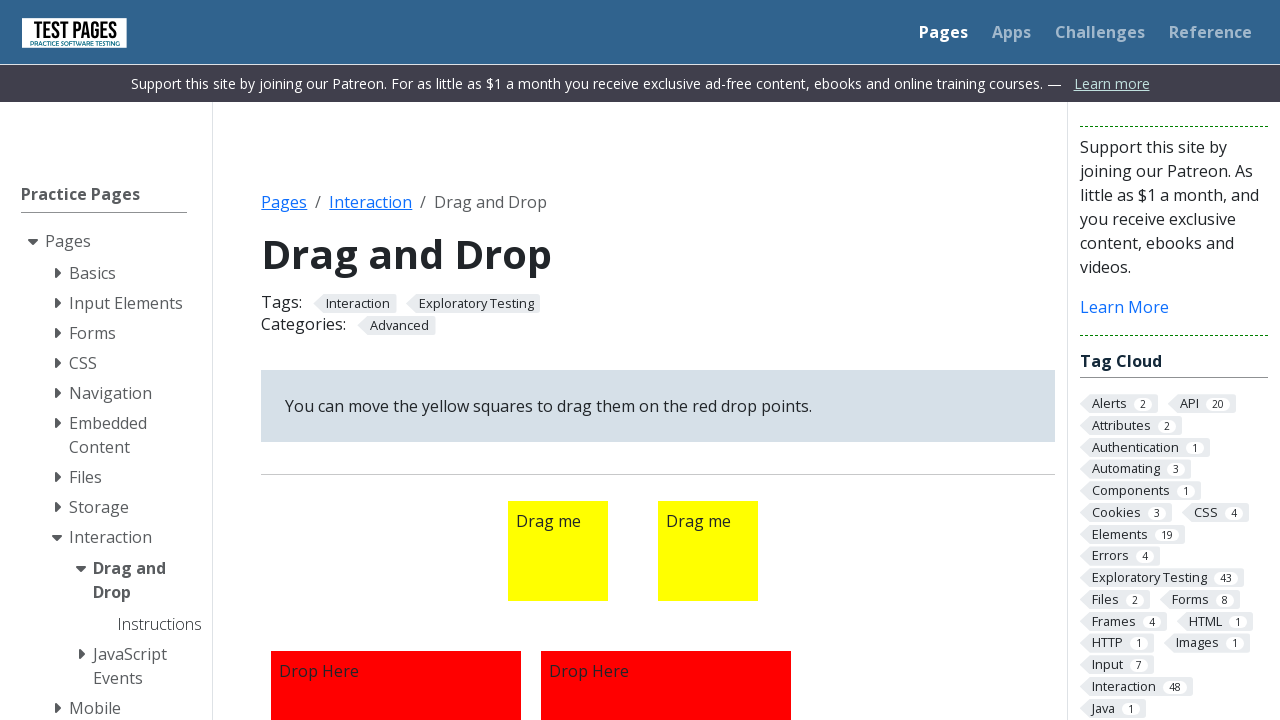

Pressed mouse button down on the draggable element at (558, 520)
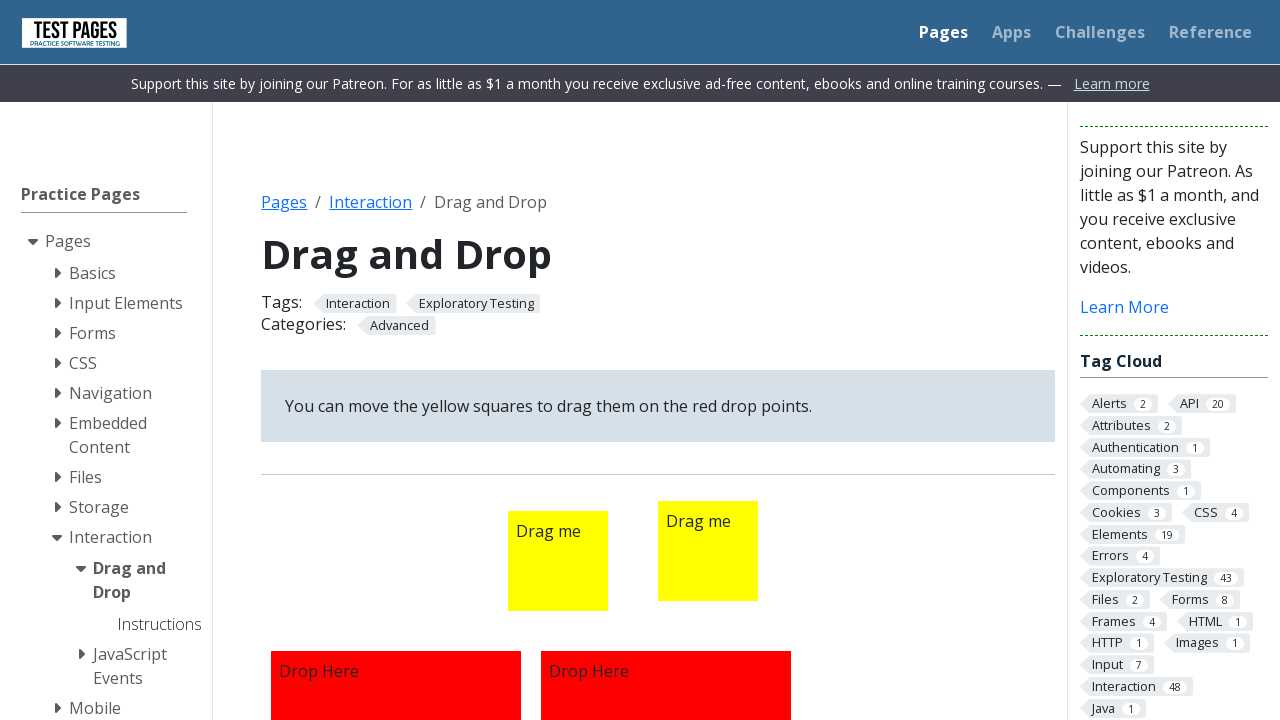

Hovered over the first drop zone at (396, 595) on #droppable1
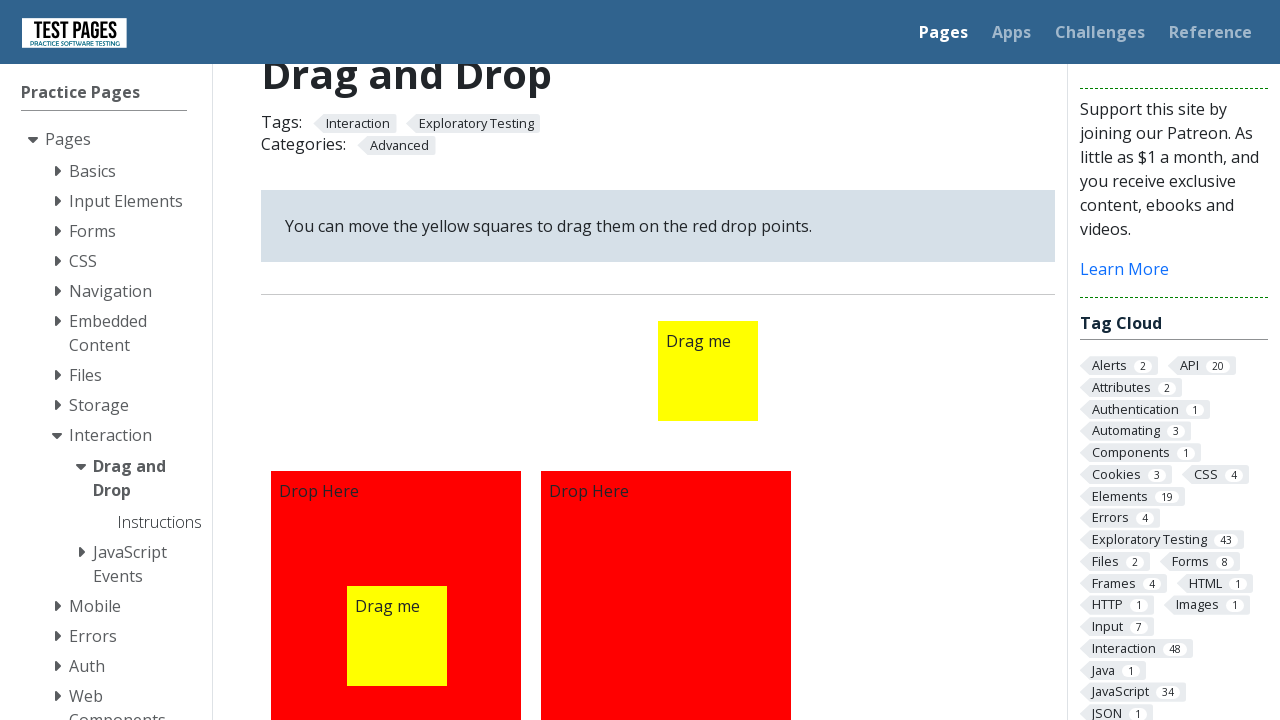

Released mouse button to drop element in first zone at (396, 595)
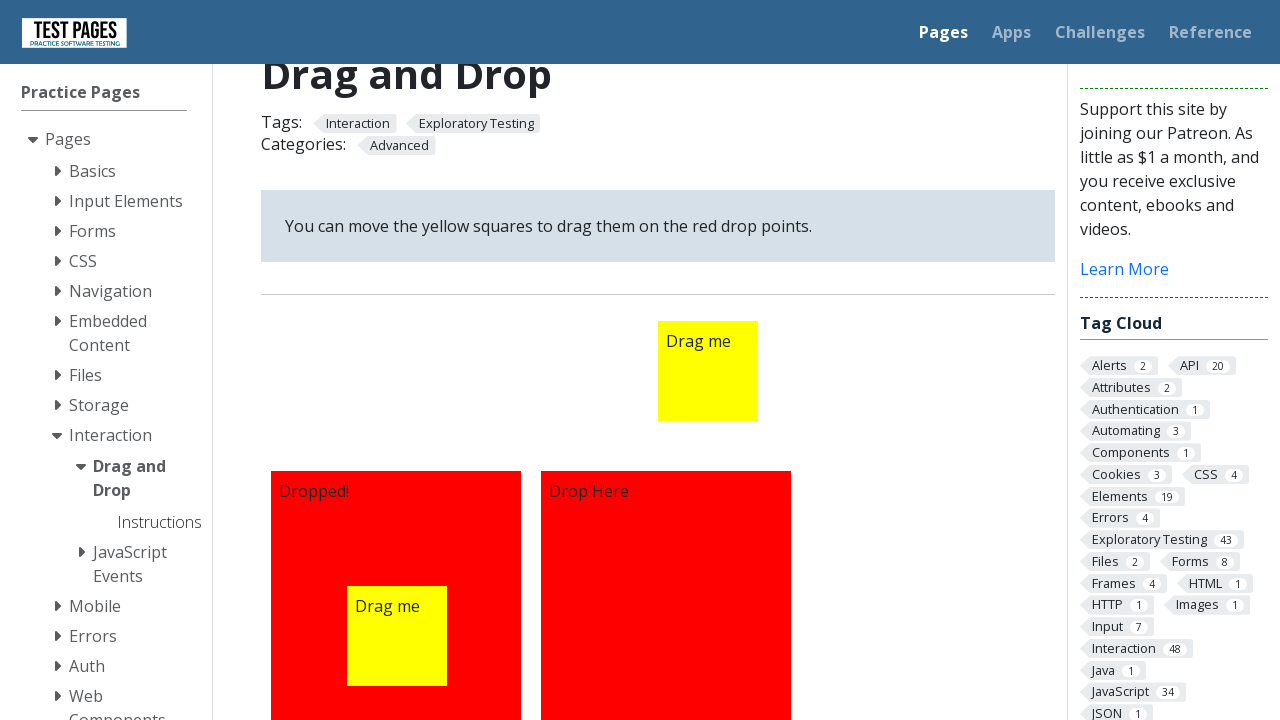

Waited 1 second for first drop action to complete
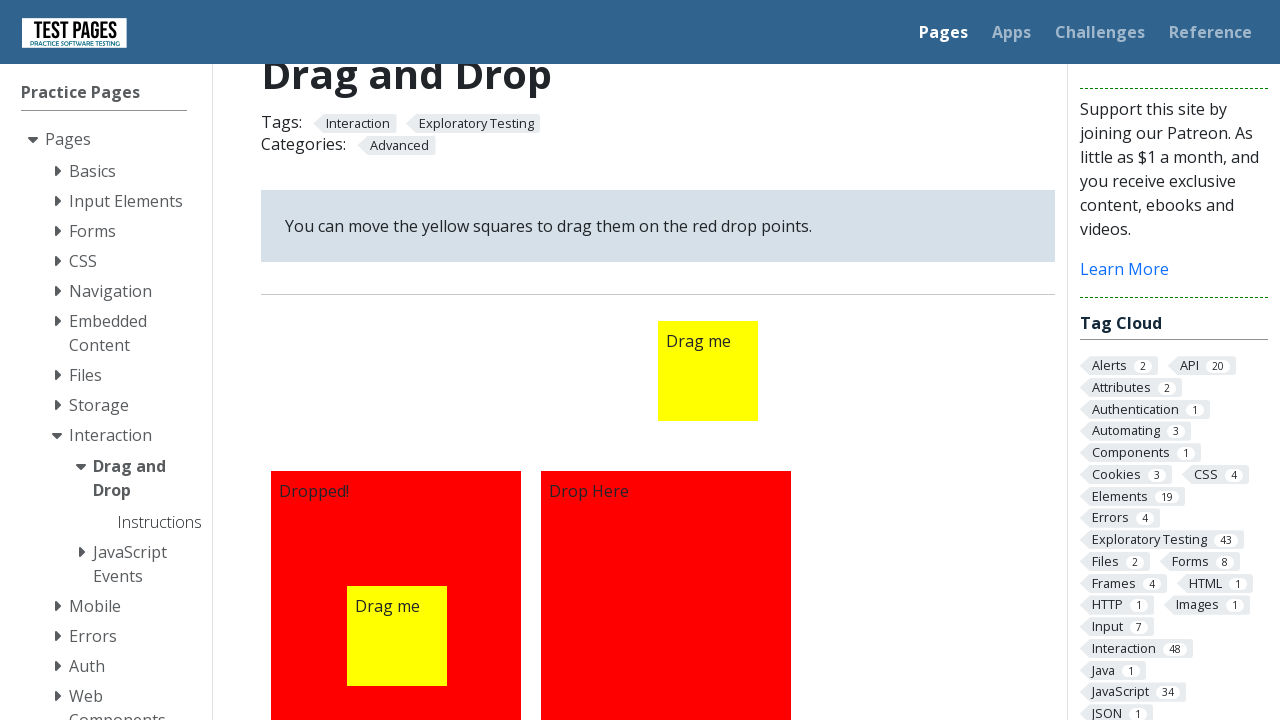

Dragged element from first zone to second drop zone at (666, 595)
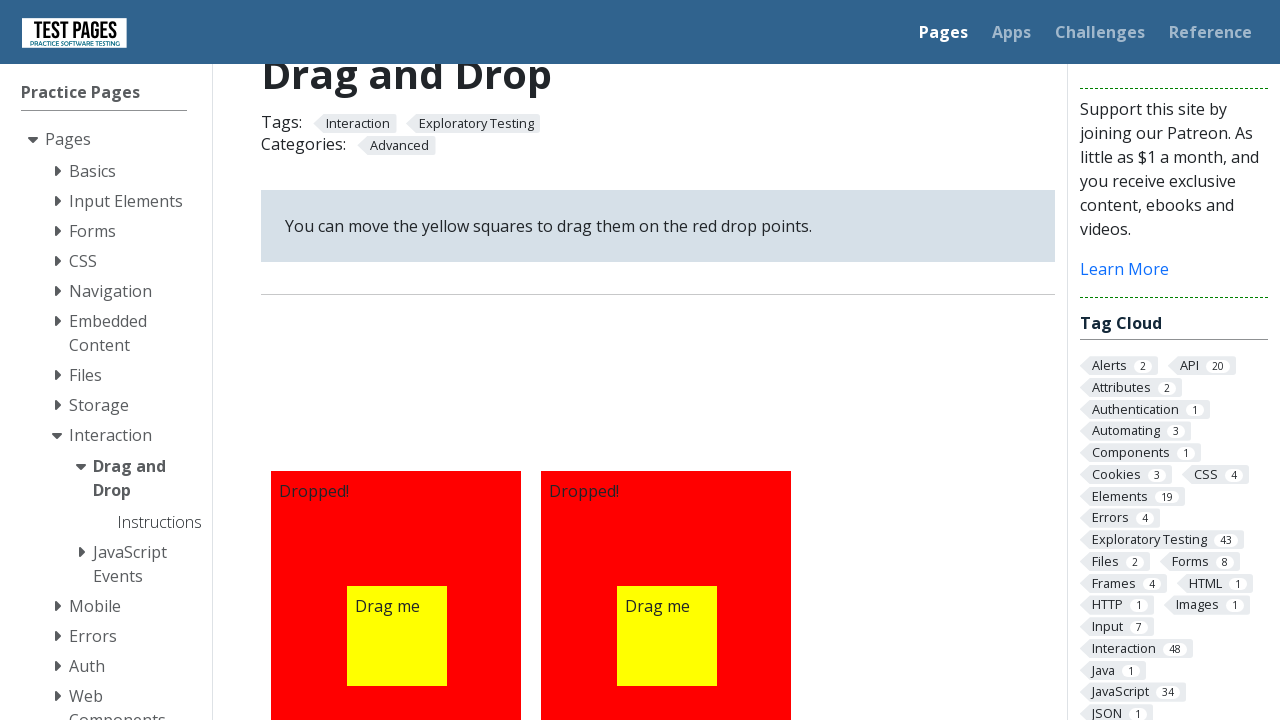

Waited 1 second for second drop action to complete
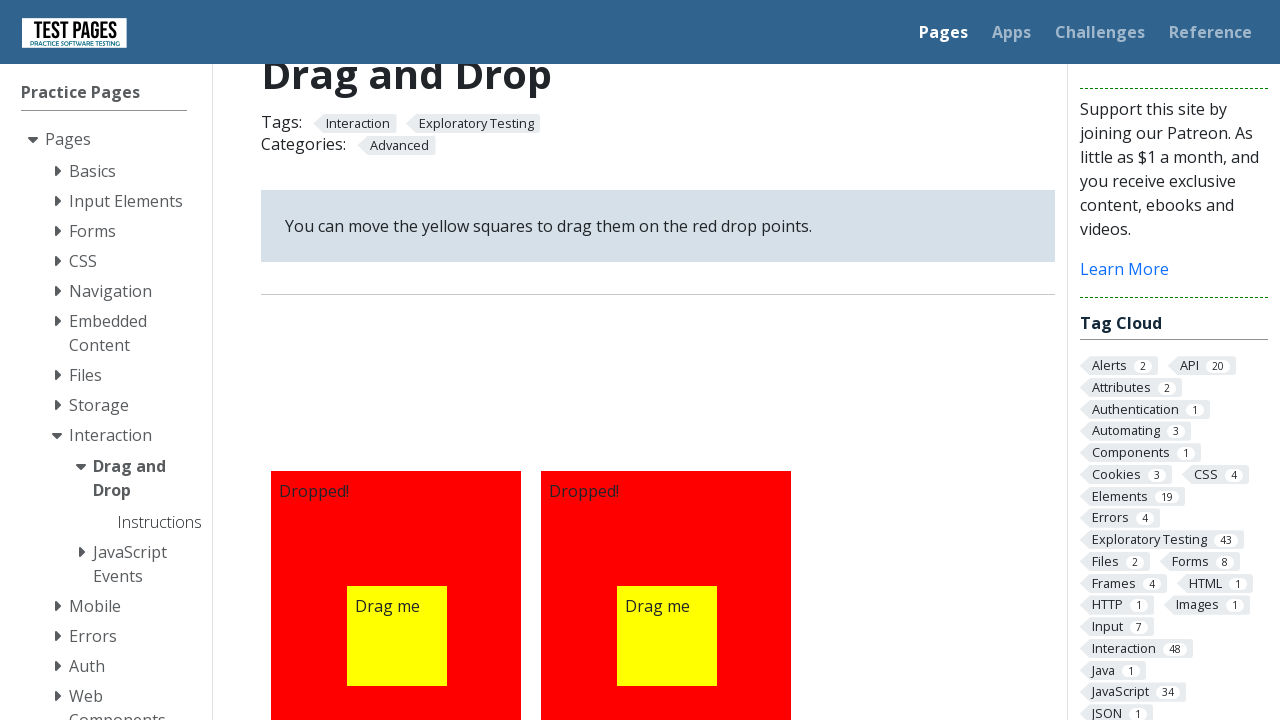

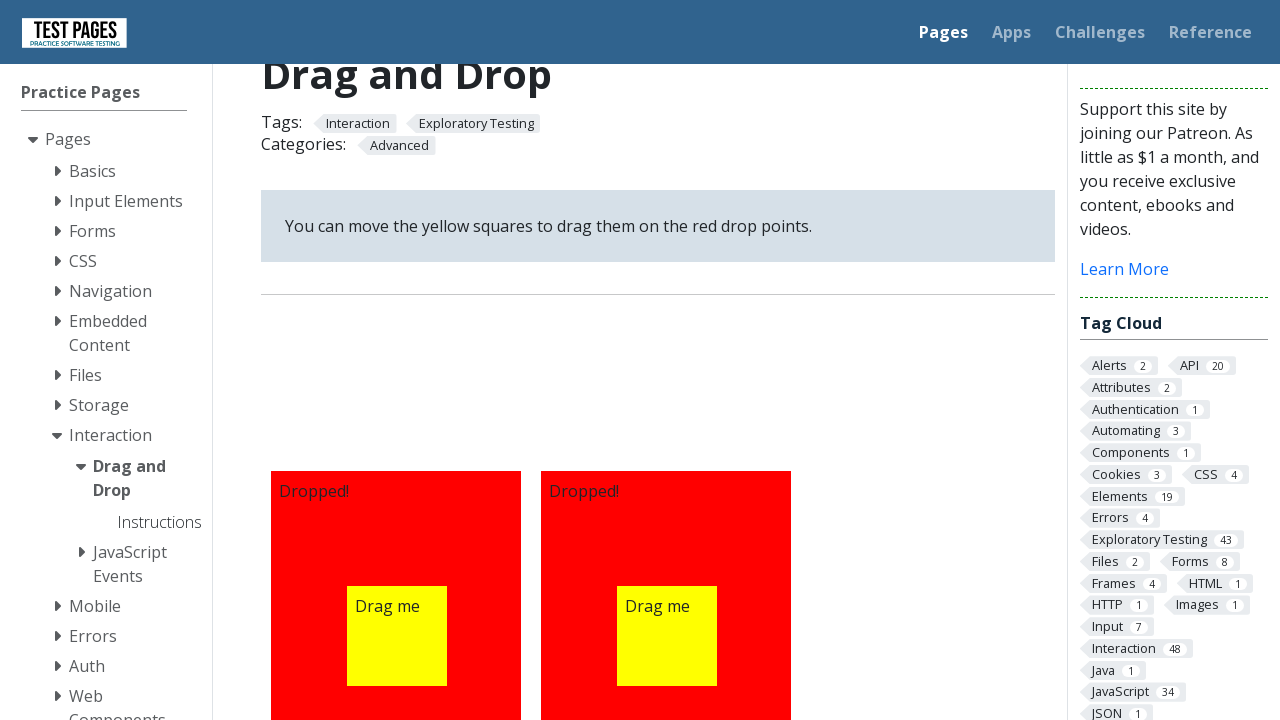